Tests dynamic element addition and removal by clicking Add Element button to create a Delete button, then clicking Delete to remove it

Starting URL: http://the-internet.herokuapp.com/add_remove_elements/

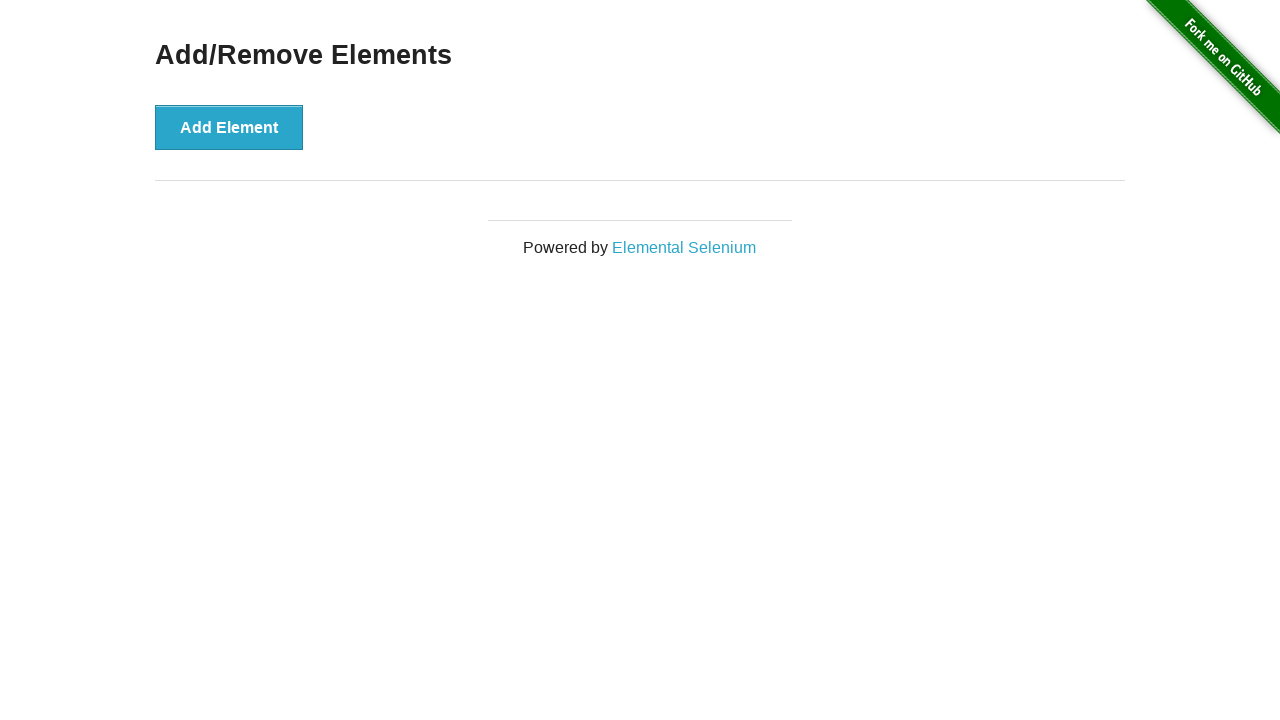

Clicked 'Add Element' button to create a Delete button at (229, 127) on xpath=//button[contains(text(),'Add Element')]
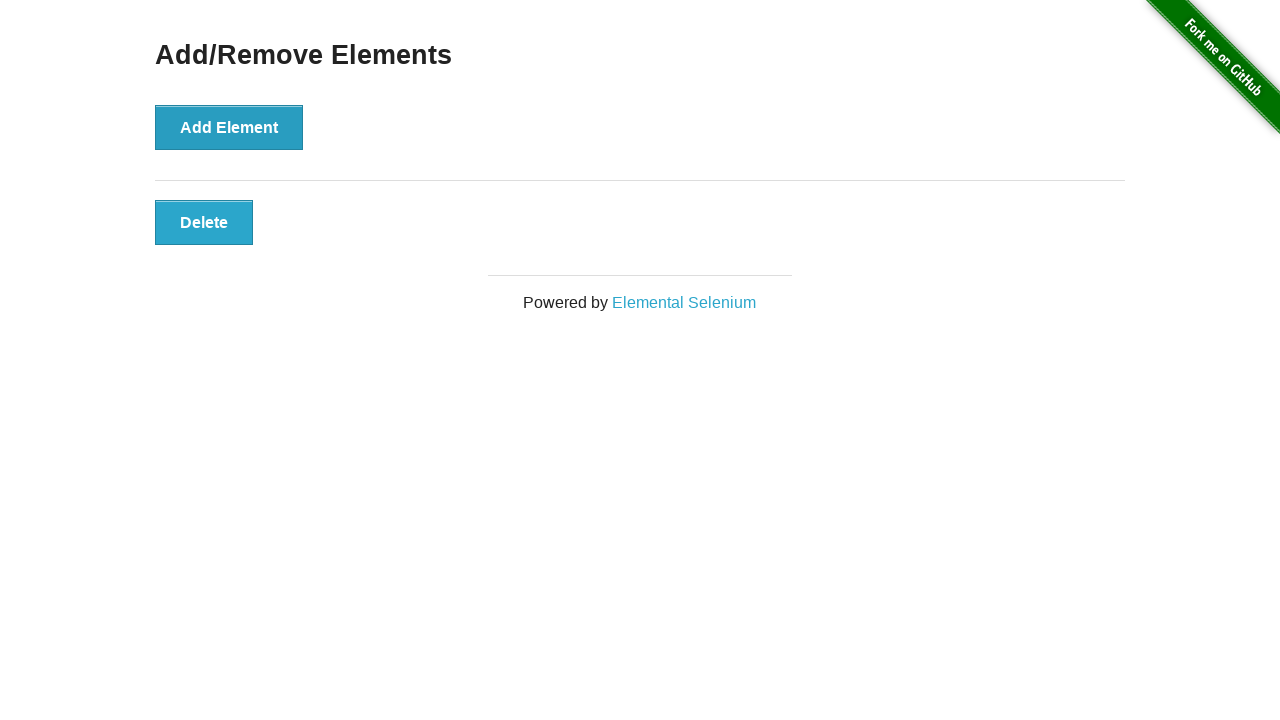

Located Delete button element
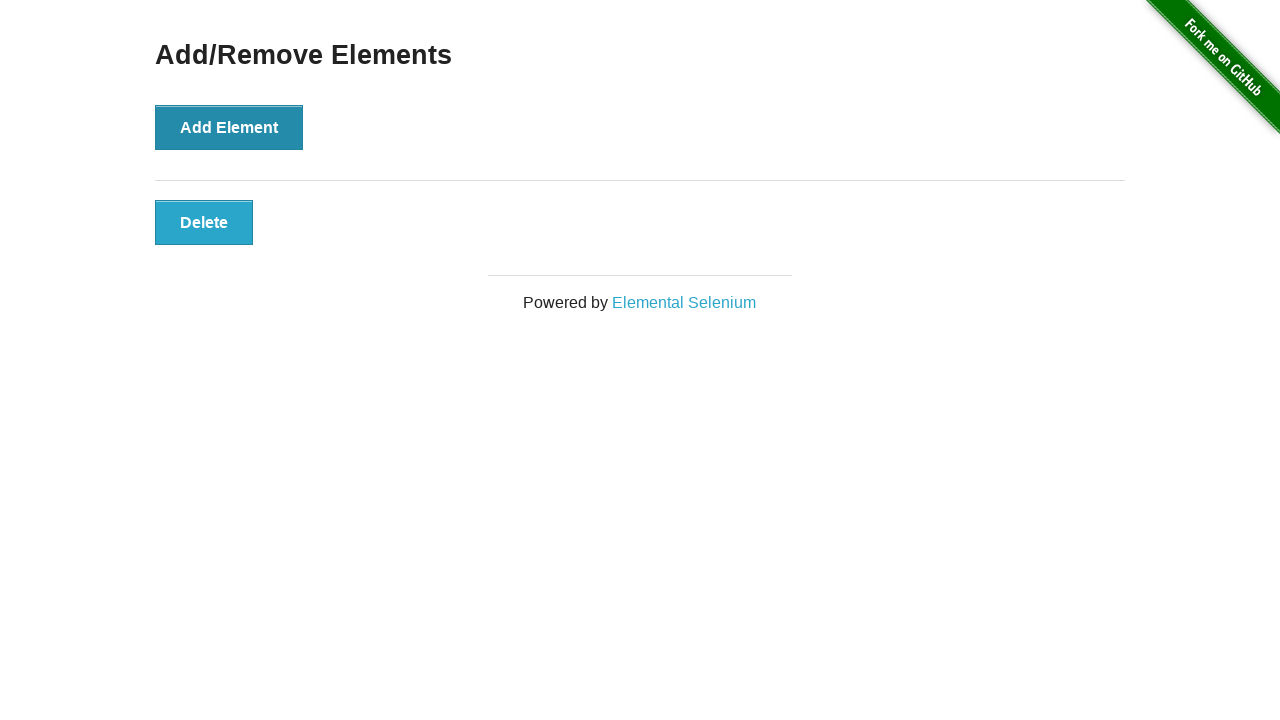

Verified Delete button is visible
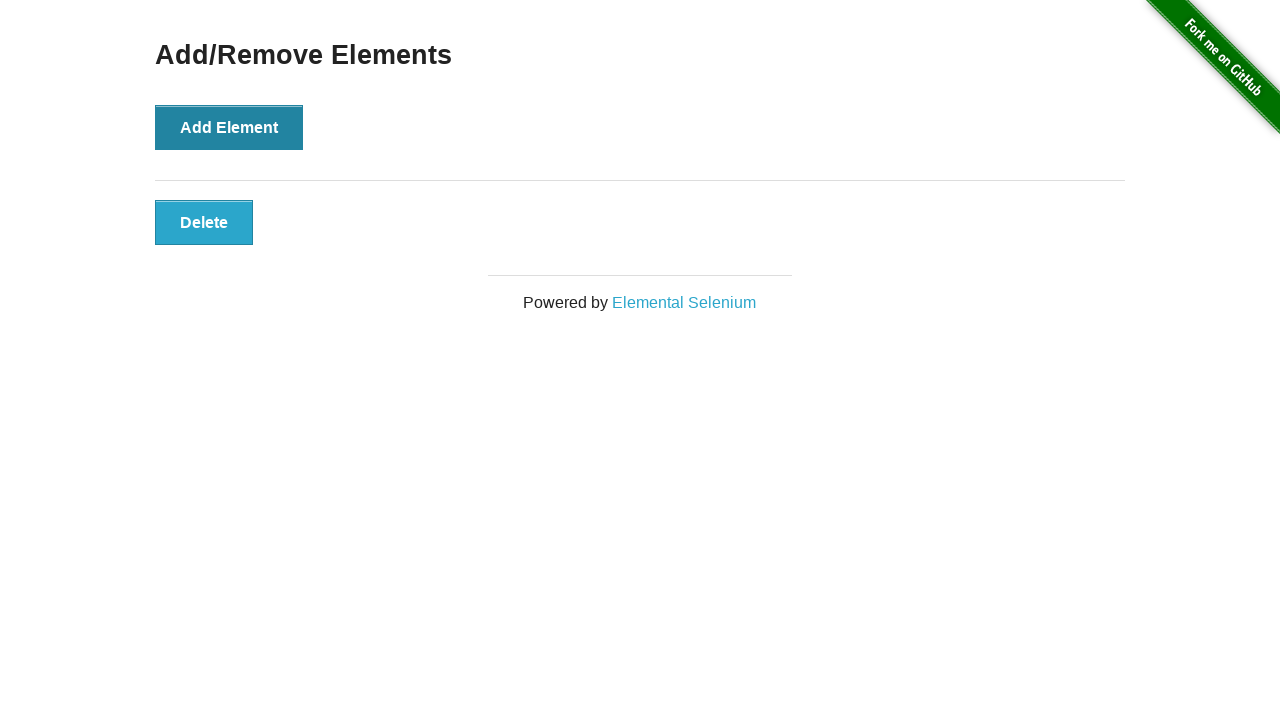

Clicked Delete button to remove the dynamically added element at (204, 222) on xpath=//button[contains(text(),'Delete')]
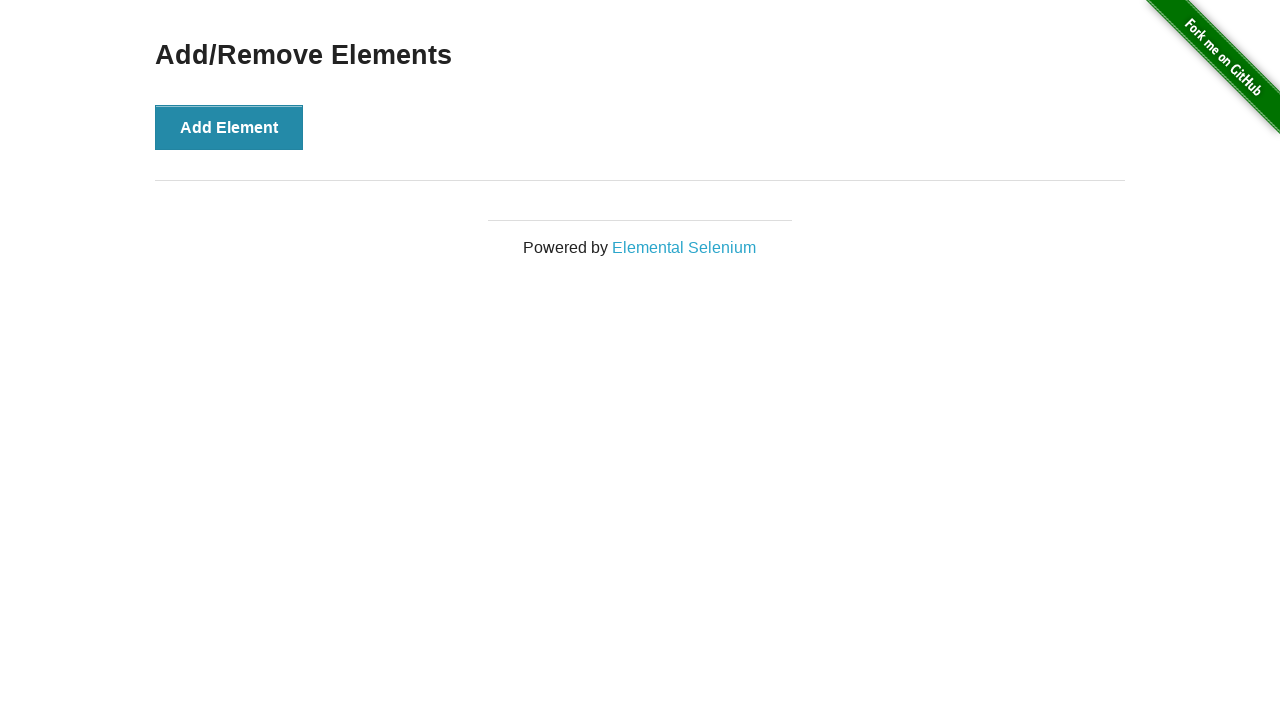

Verified Delete button is no longer visible after removal
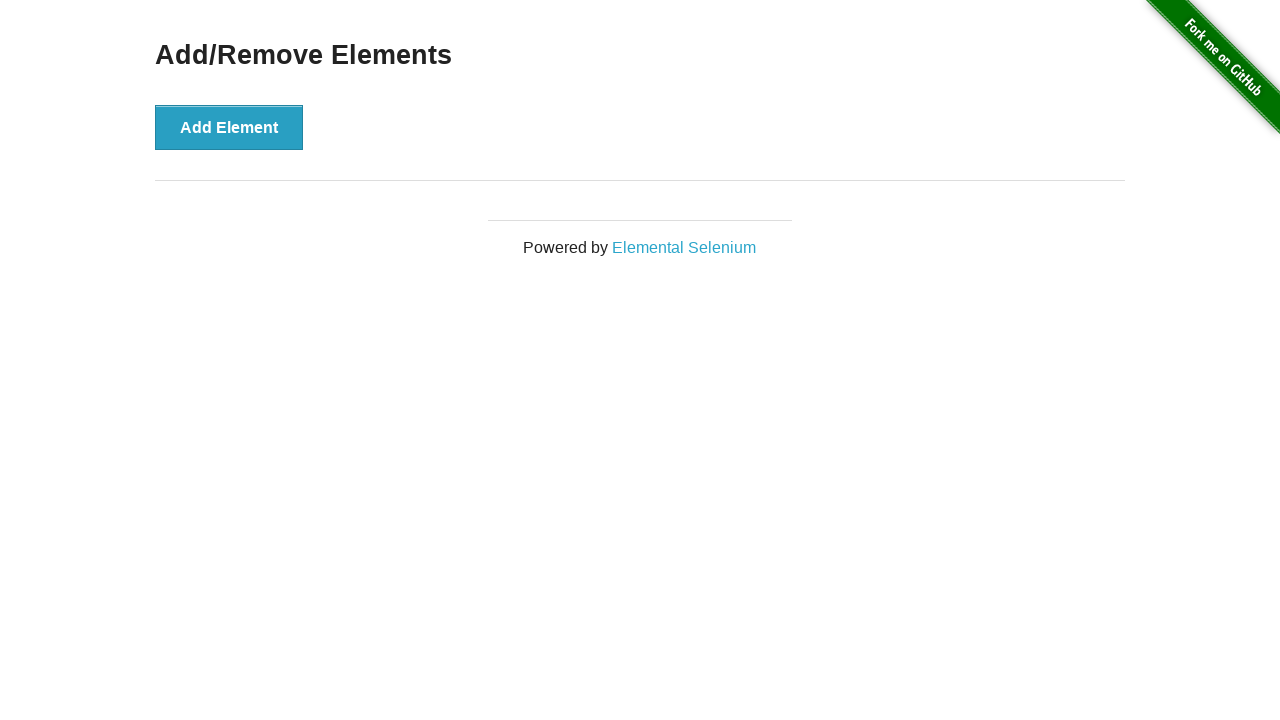

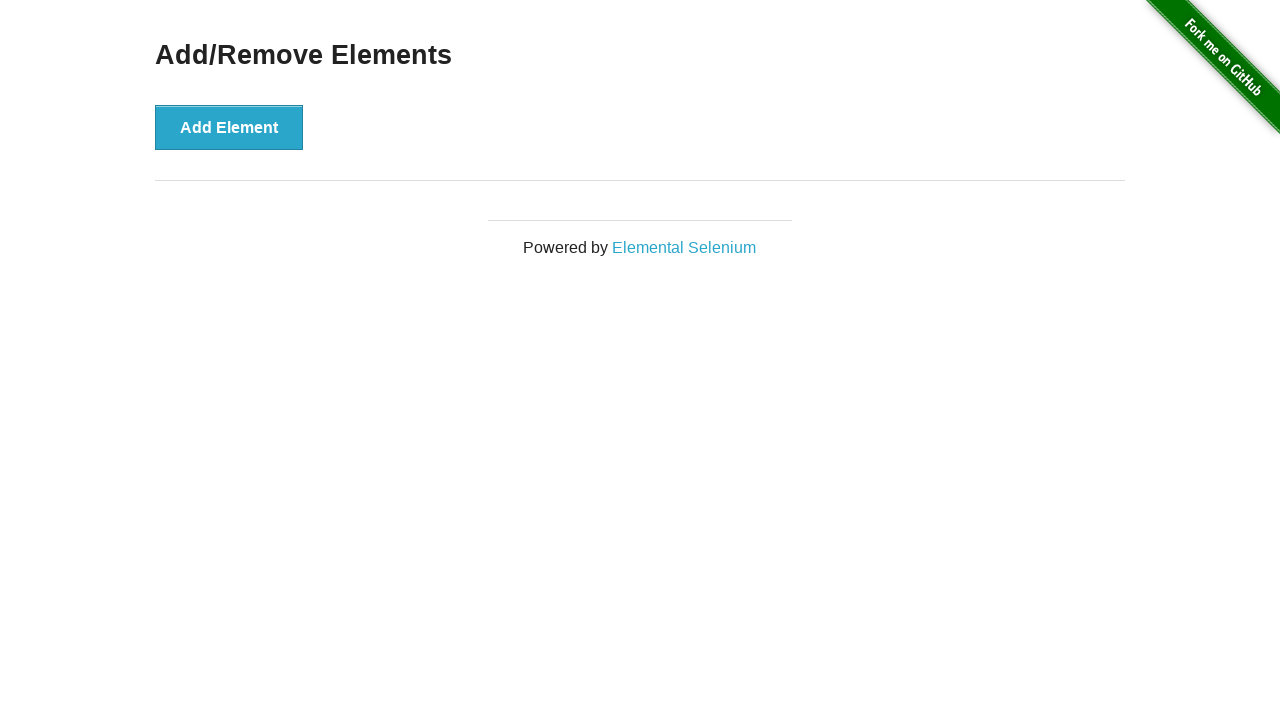